Tests simple drag and drop functionality by dragging an element to a drop zone and verifying it was dropped successfully

Starting URL: https://demoqa.com/droppable

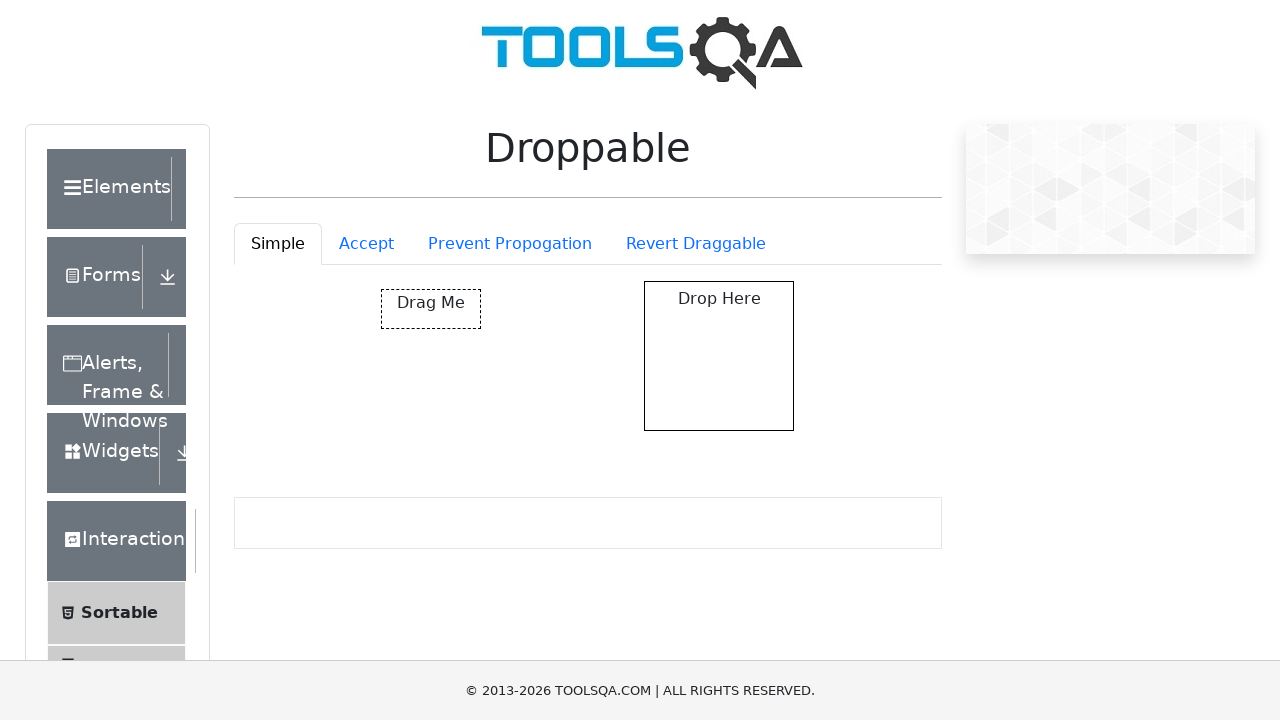

Clicked on Simple tab to navigate to simple droppable section at (278, 244) on #droppableExample-tab-simple
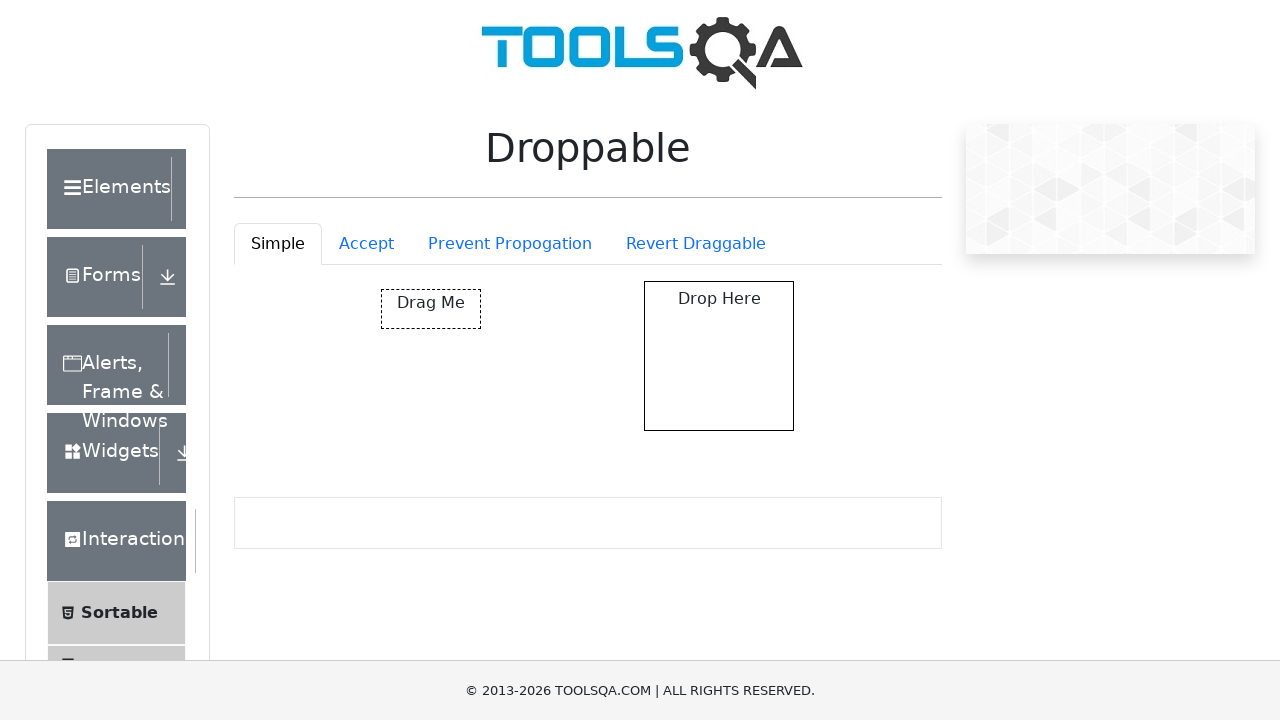

Draggable element is now visible in the Simple drop container
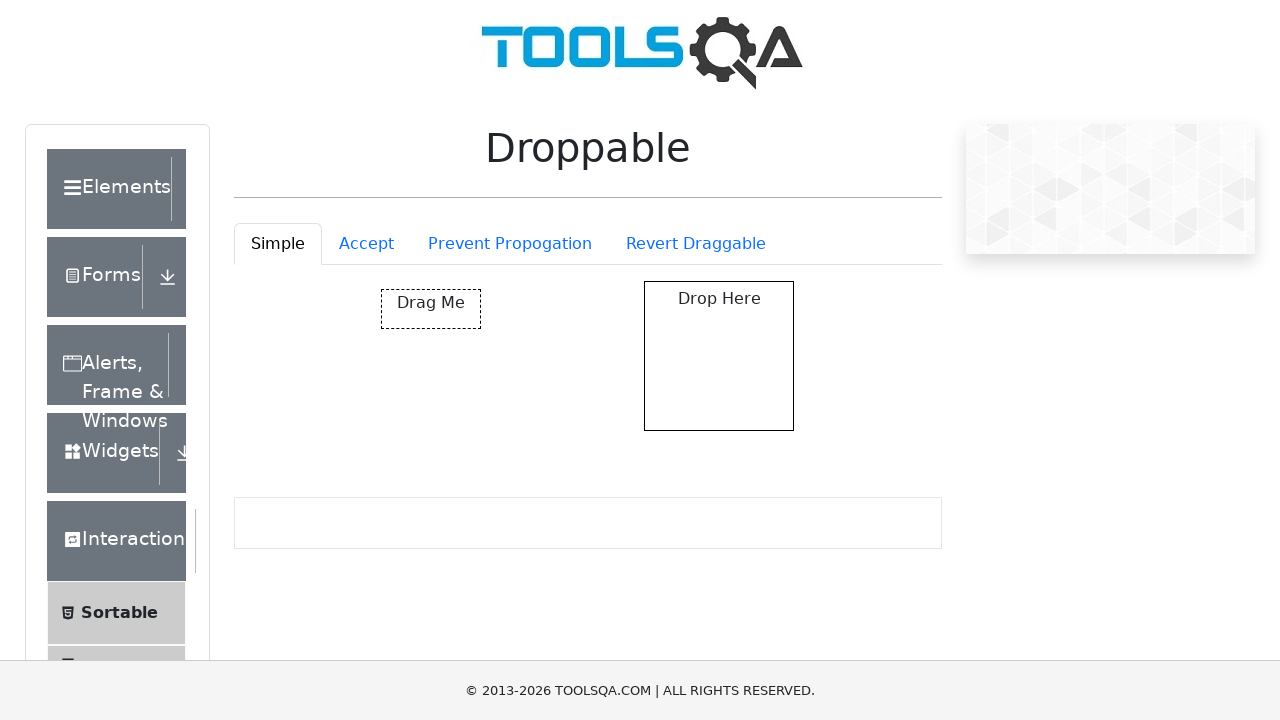

Droppable element is now visible in the Simple drop container
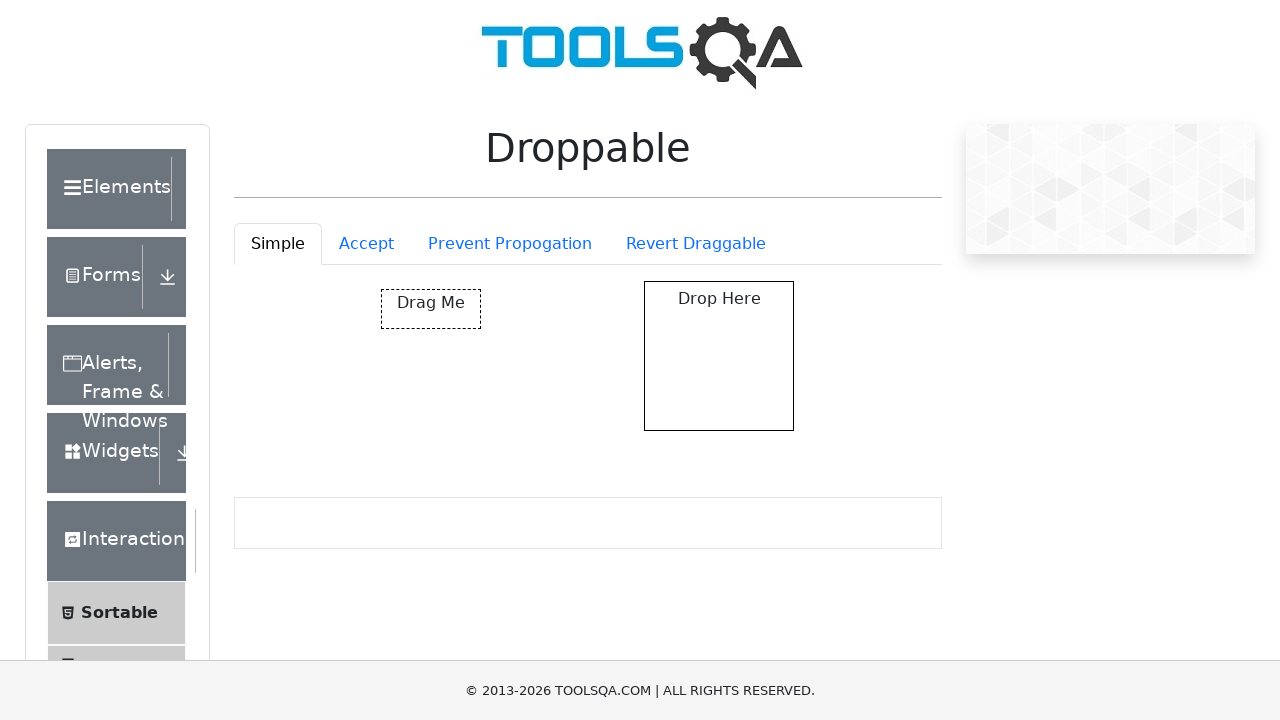

Dragged the draggable element to the droppable zone at (719, 356)
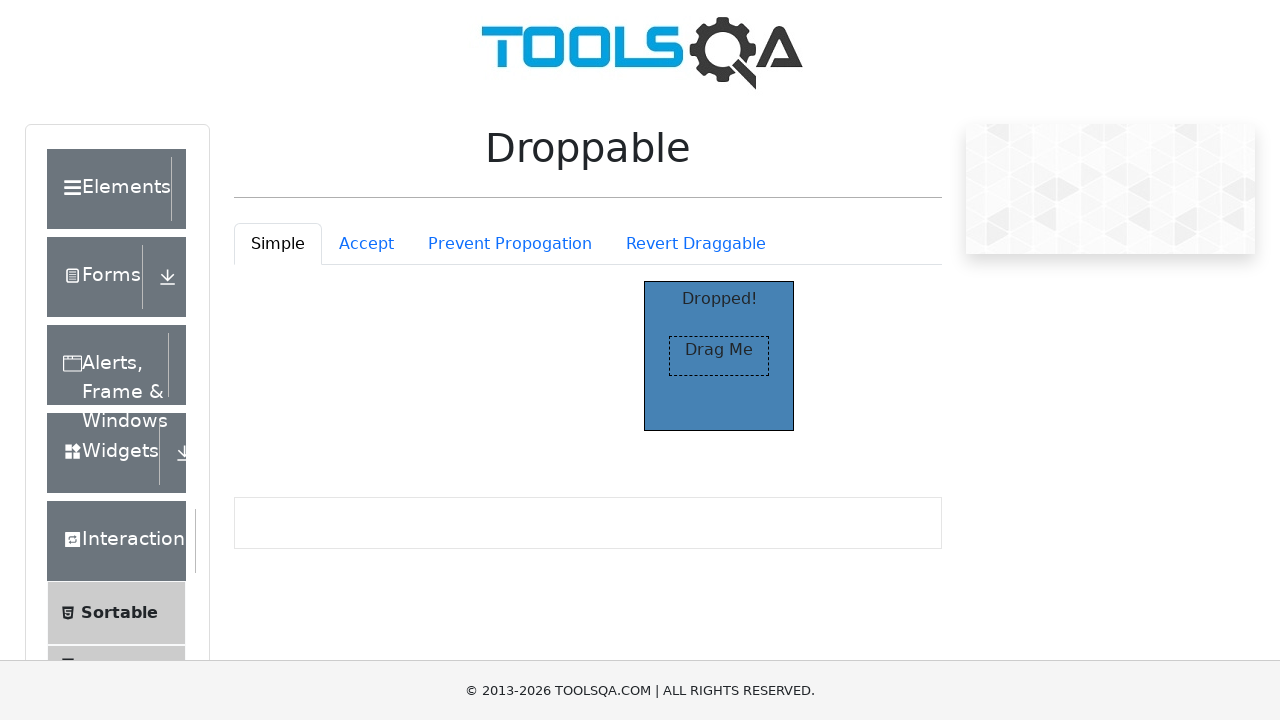

Verified that the element was successfully dropped (Dropped! text appeared)
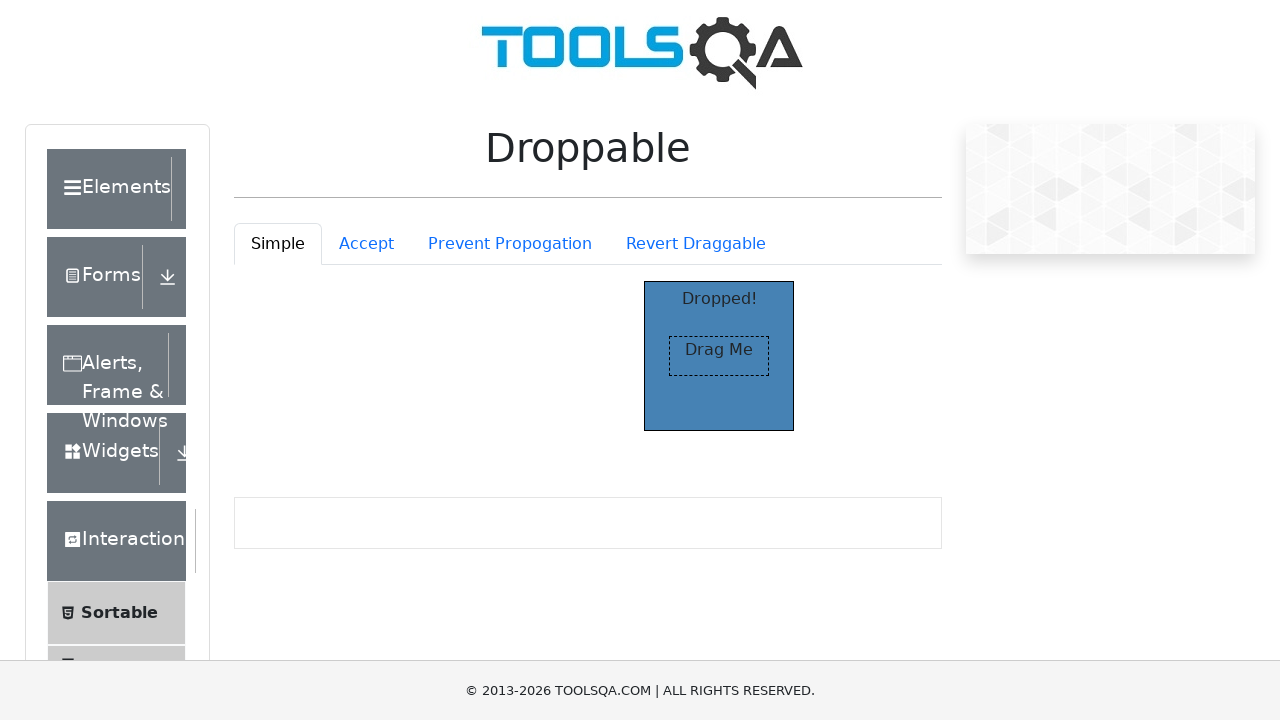

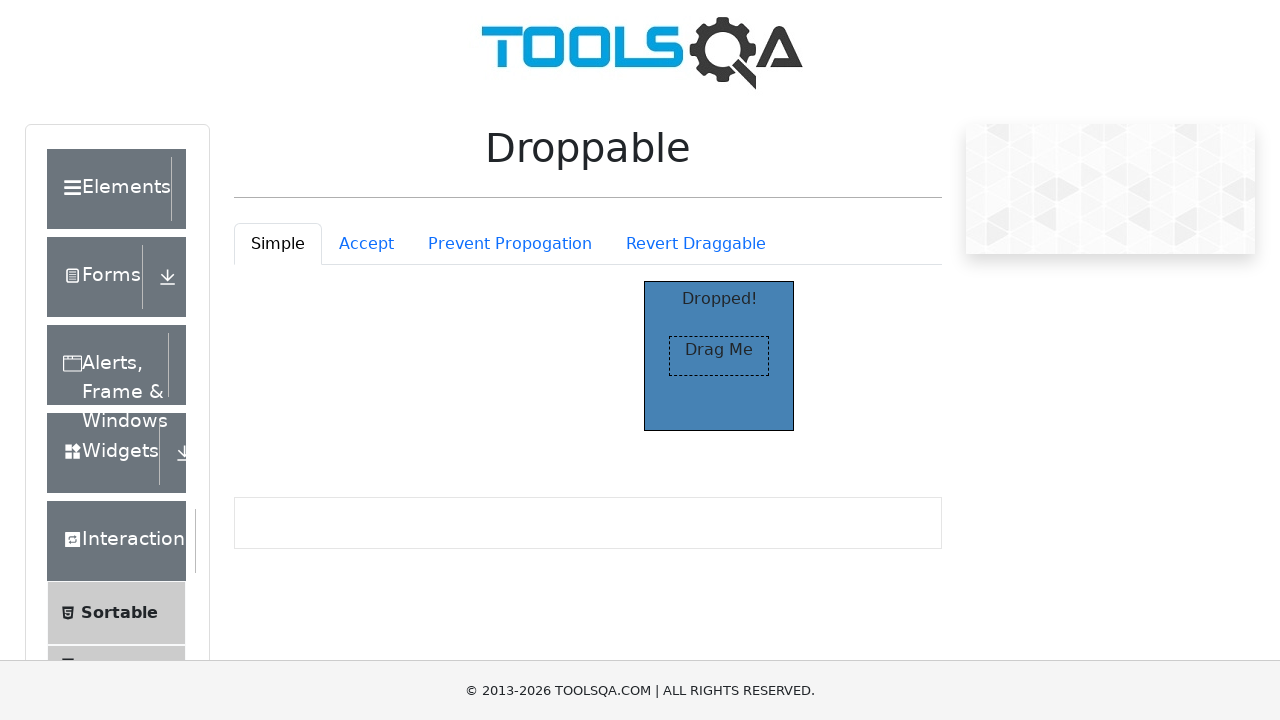